Tests login form validation by submitting empty username and password fields, then verifying that an appropriate error message is displayed.

Starting URL: https://www.saucedemo.com/

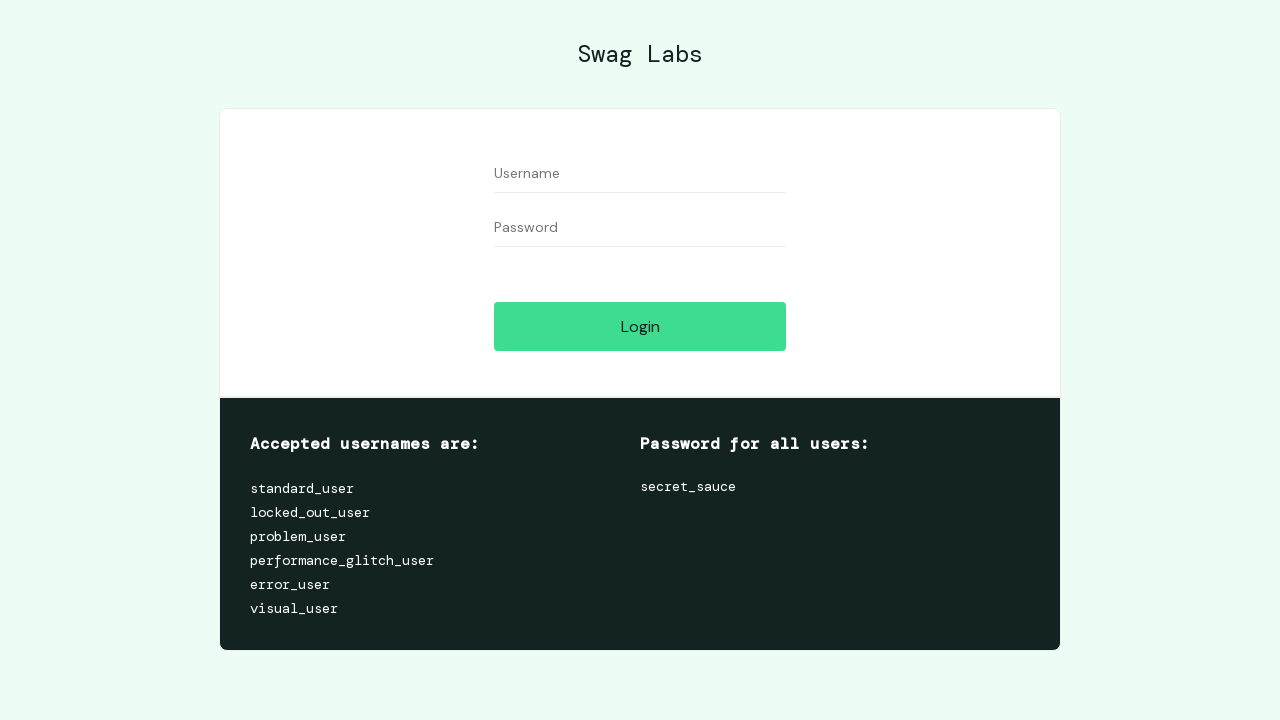

Filled username field with empty string on form #user-name
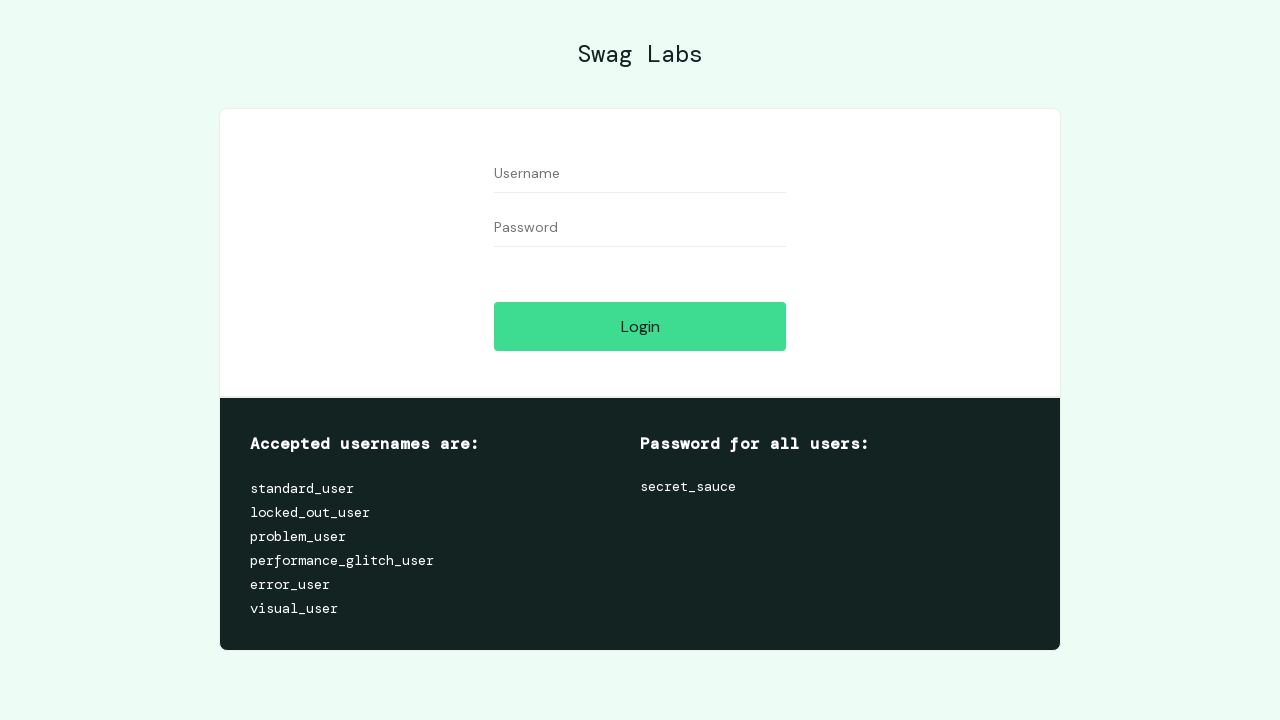

Filled password field with empty string on form #password
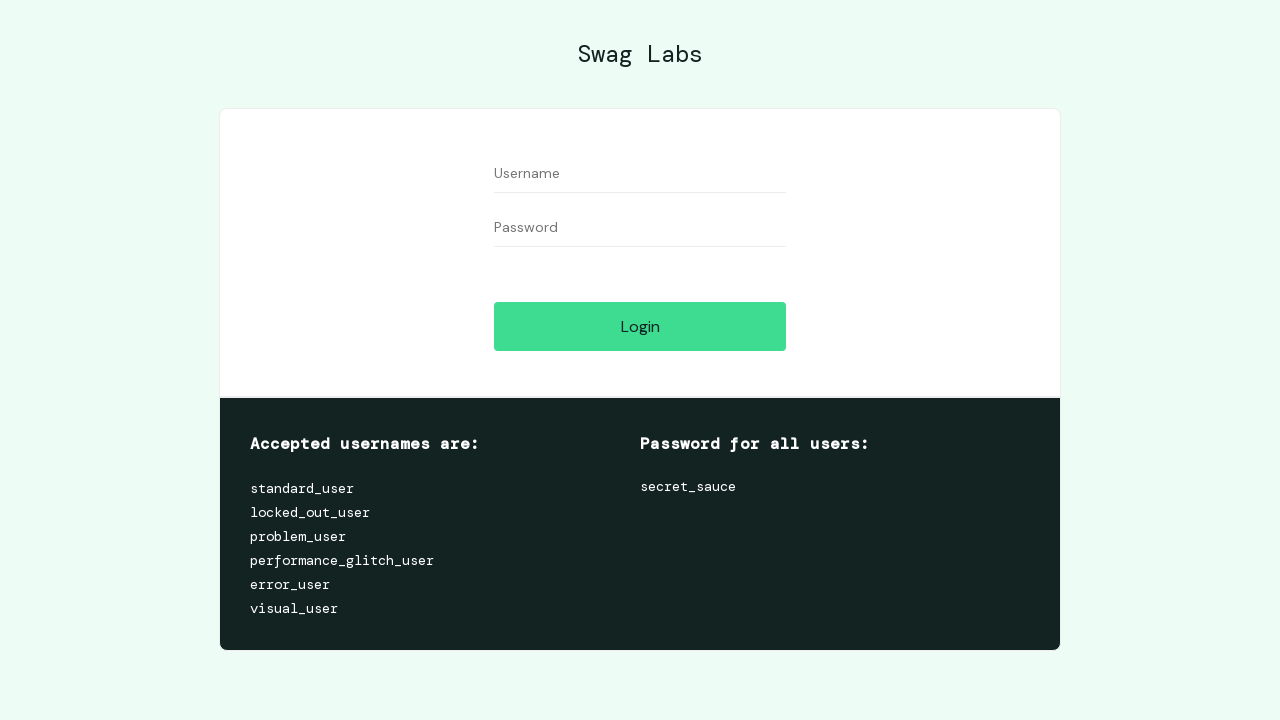

Clicked login button with empty credentials at (640, 326) on form #login-button
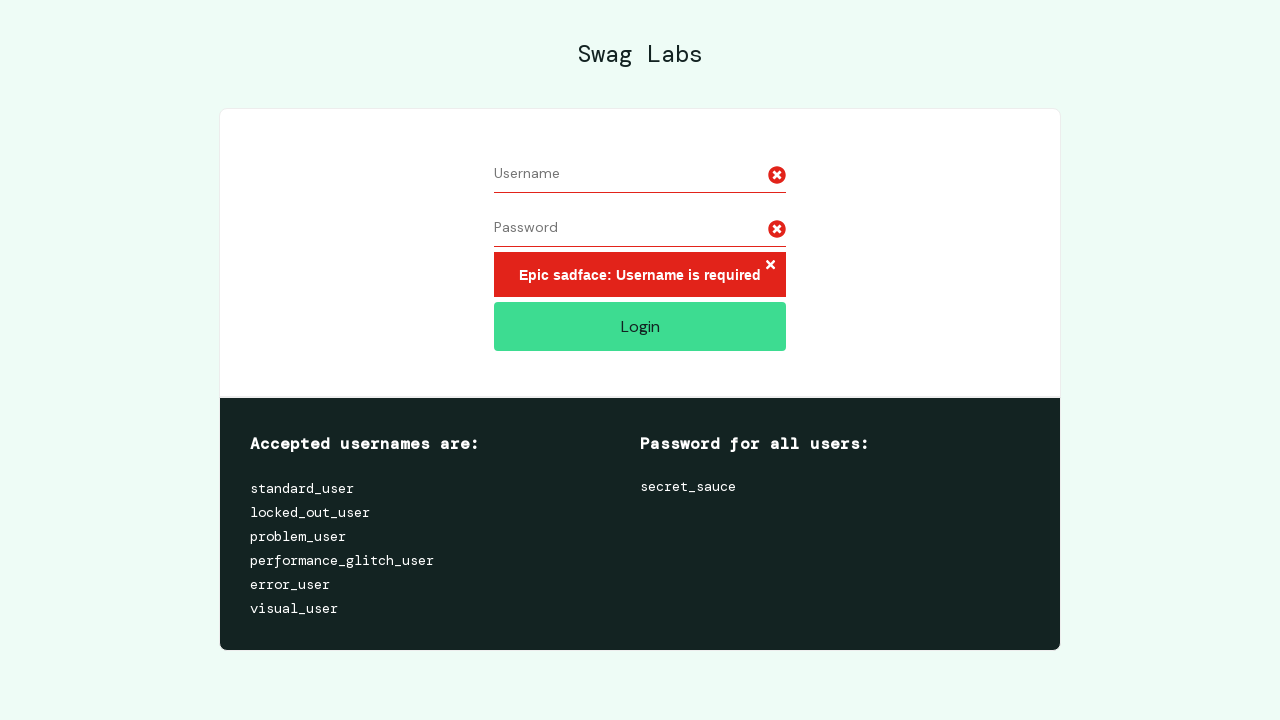

Error message 'Epic sadface: Username is required' appeared on screen
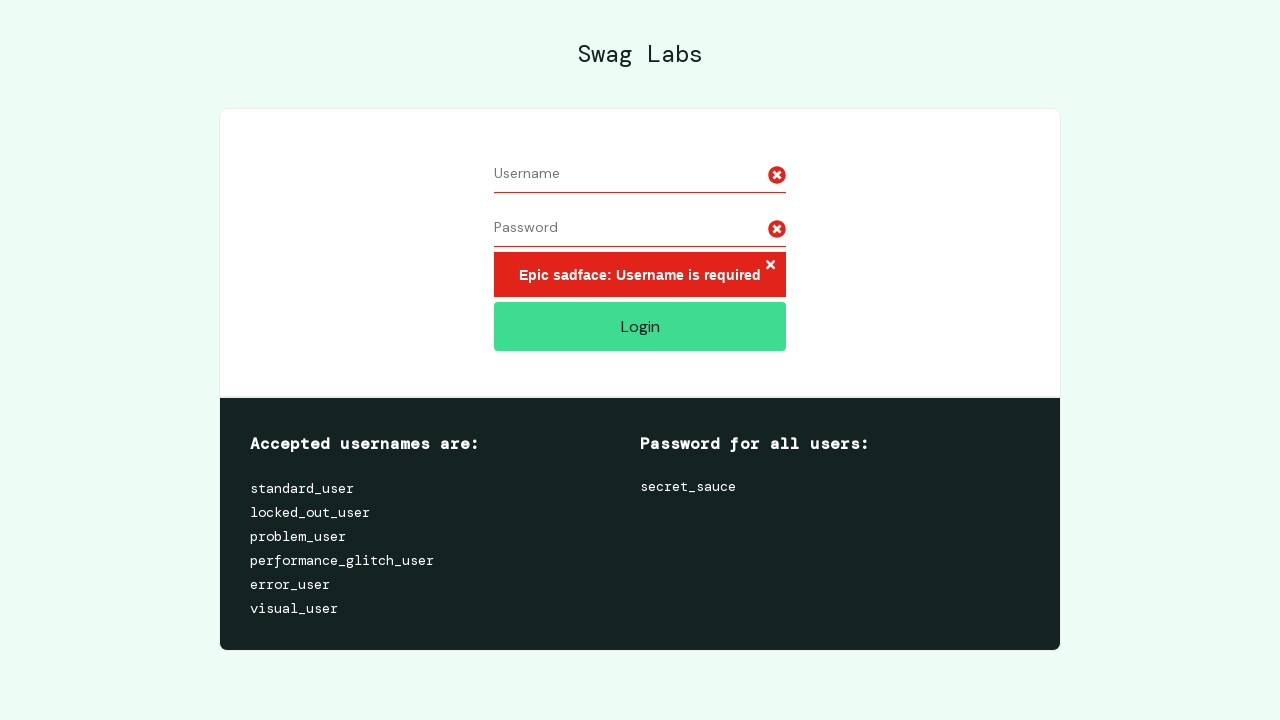

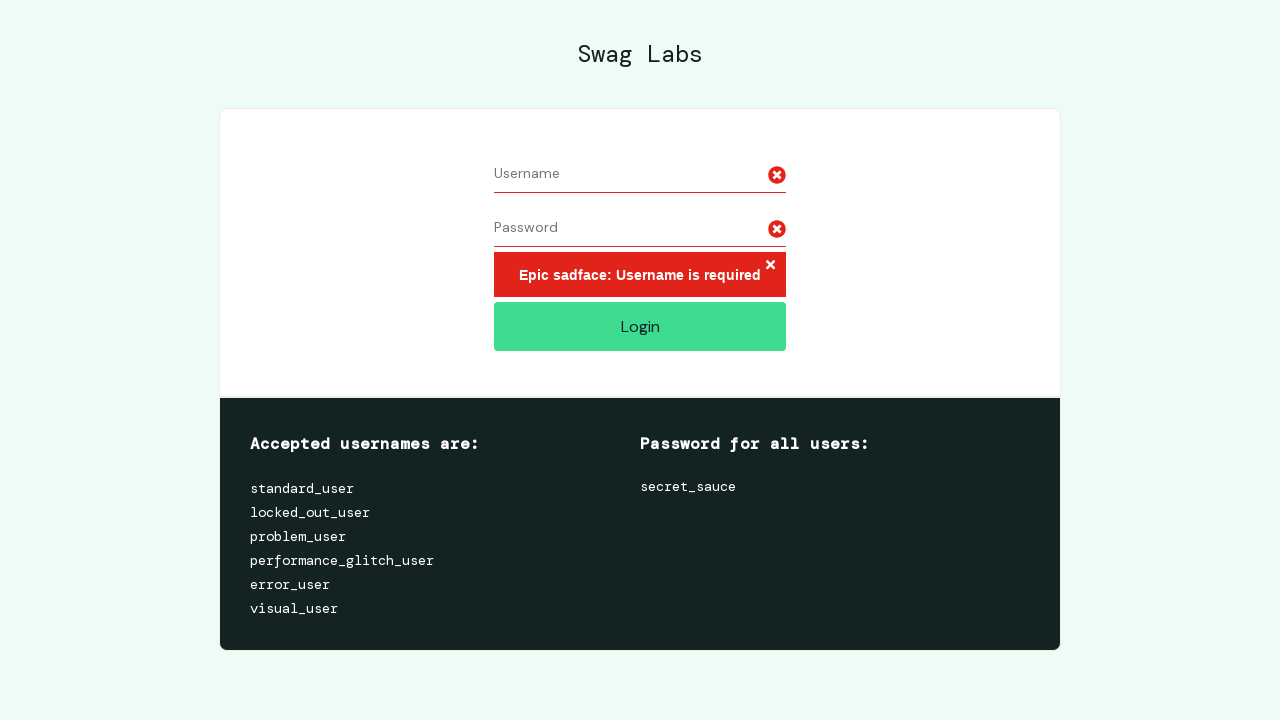